Tests a cascader component by clicking on the input field and selecting hierarchical menu items, then verifying the selected value is displayed correctly.

Starting URL: https://test-with-me-app.vercel.app/learning/web-elements/components/cascader

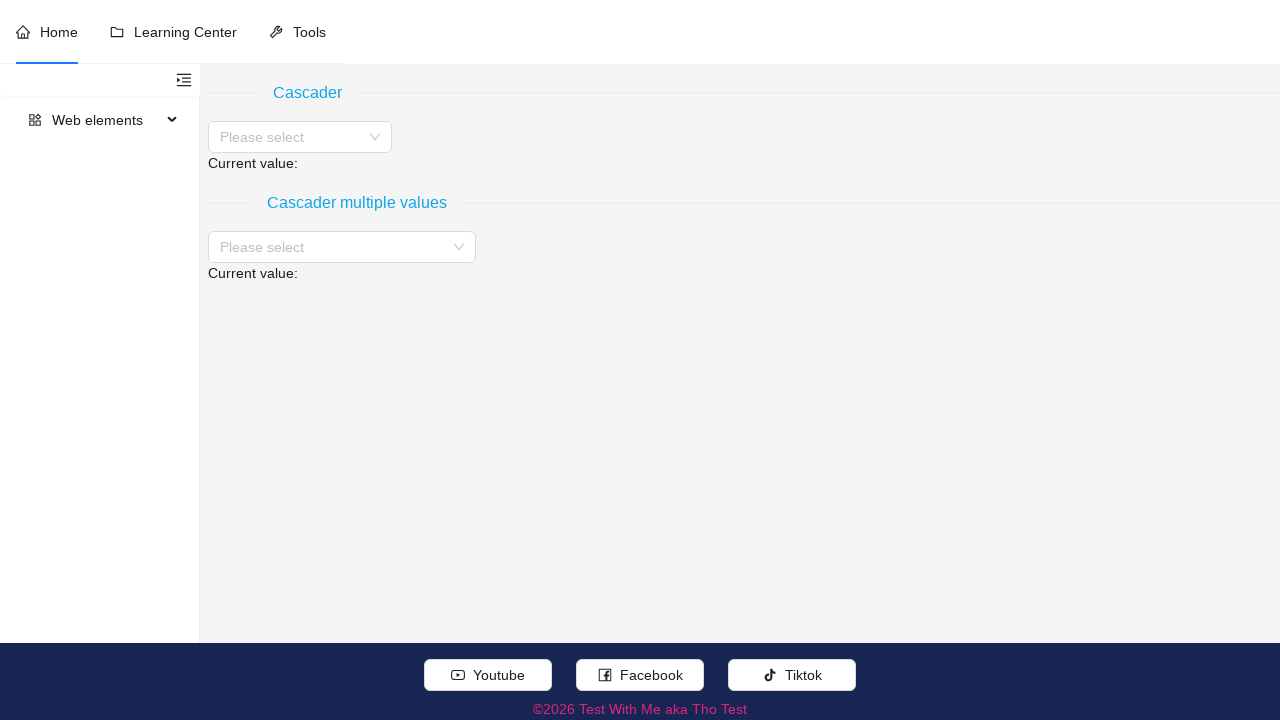

Verified page title is 'Test With Me aka Tho Test'
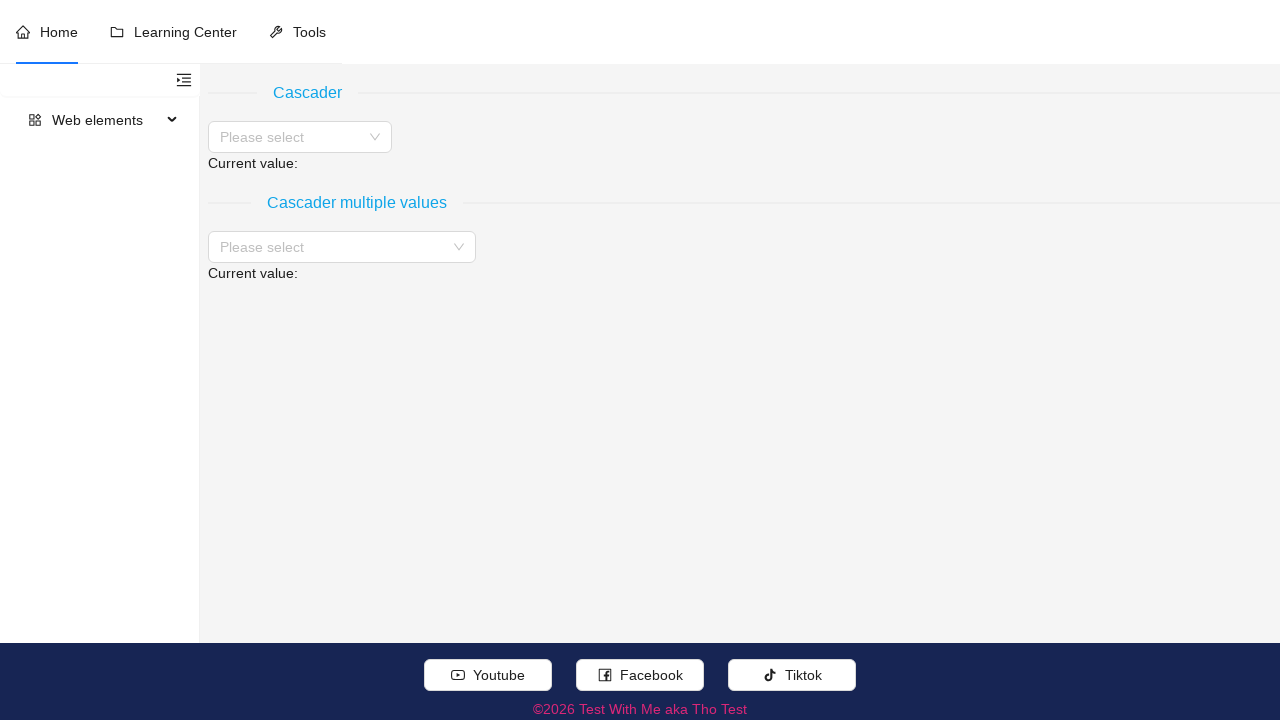

Defined input value: 'Tho, Test, API'
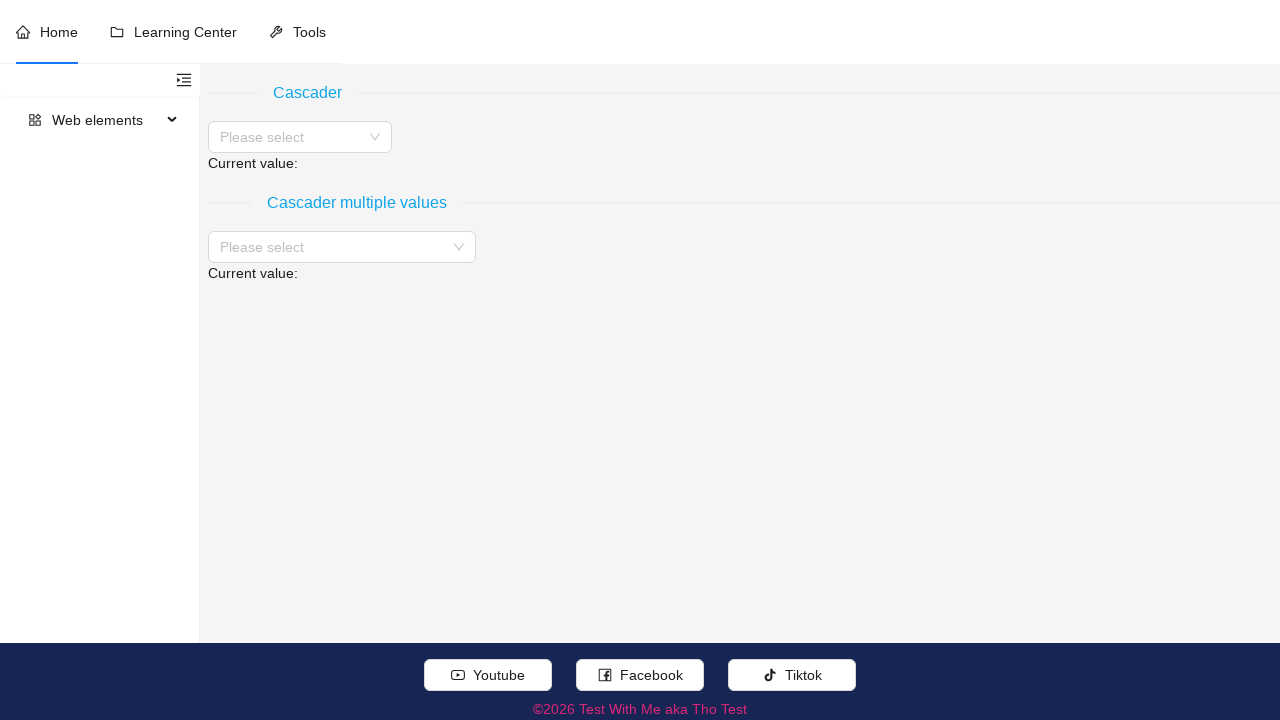

Clicked on cascader input field at (294, 137) on //div[@role='separator' and normalize-space(.//text())='Cascader']//following::i
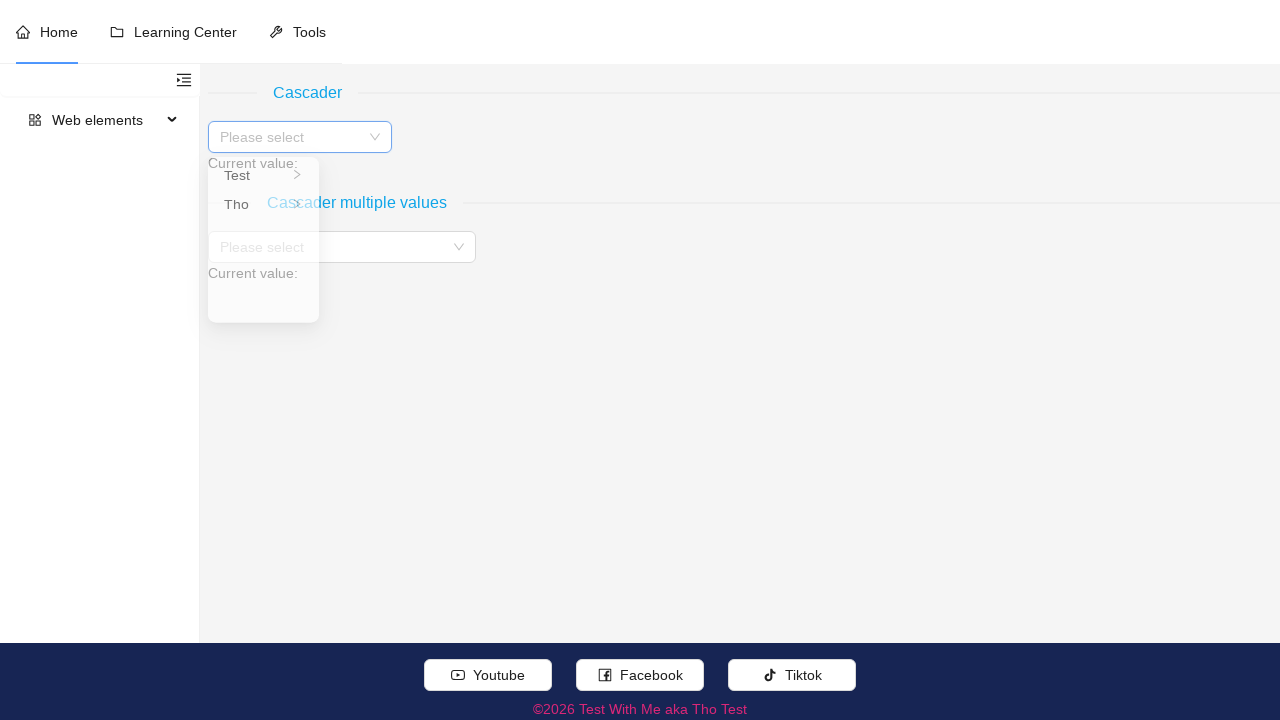

Selected cascader menu item: 'Tho' at (264, 209) on (//li[@role='menuitemcheckbox' and .//text()[normalize-space()='Tho']])[last()]
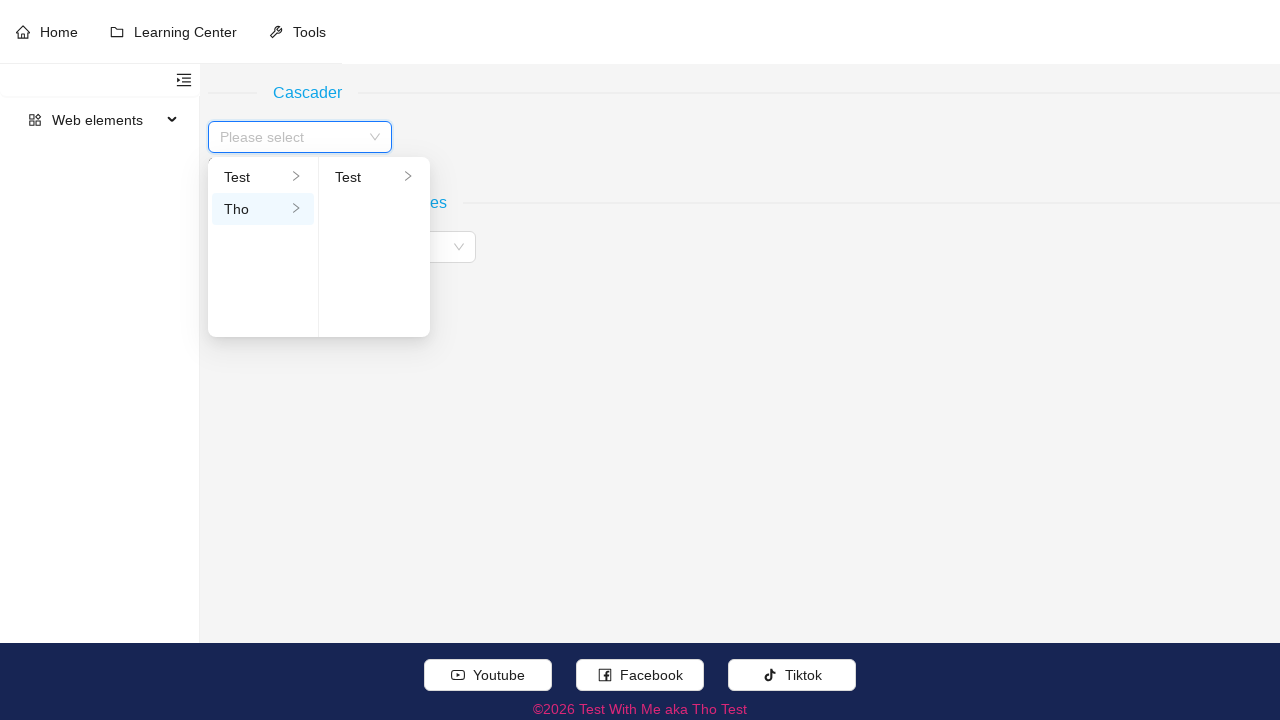

Selected cascader menu item: 'Test' at (374, 177) on (//li[@role='menuitemcheckbox' and .//text()[normalize-space()='Test']])[last()]
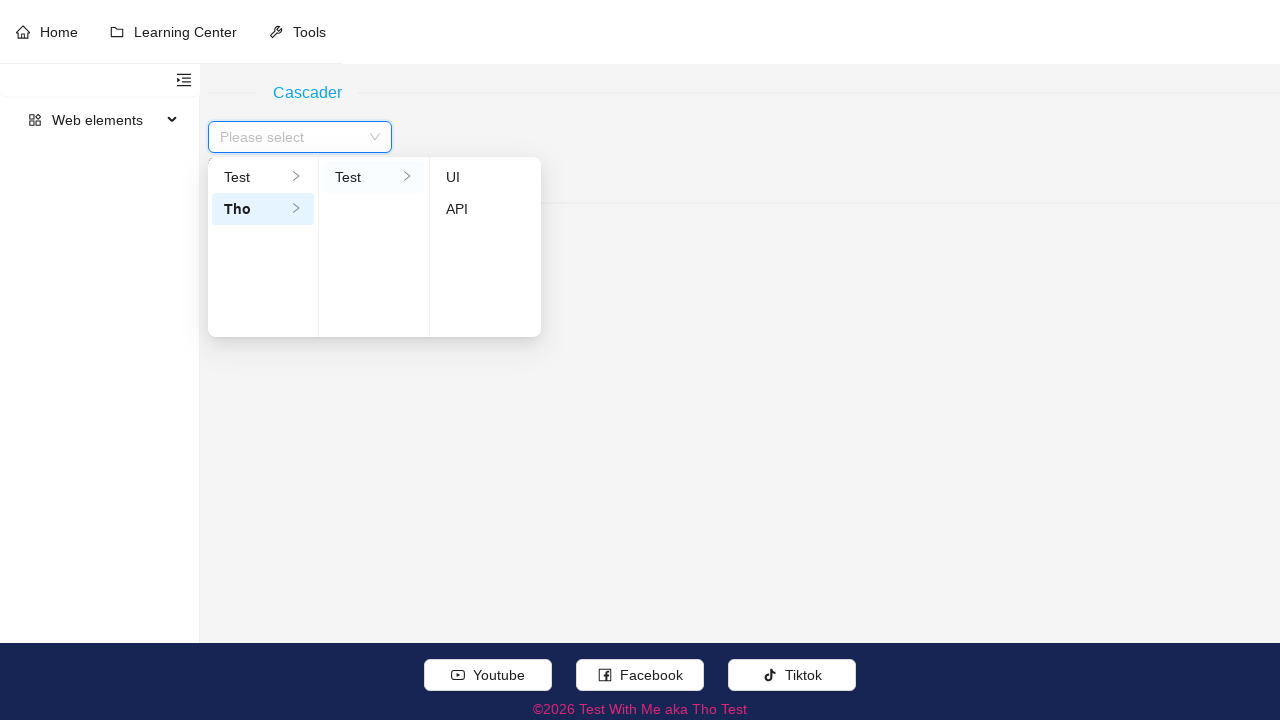

Selected cascader menu item: 'API' at (486, 209) on (//li[@role='menuitemcheckbox' and .//text()[normalize-space()='API']])[last()]
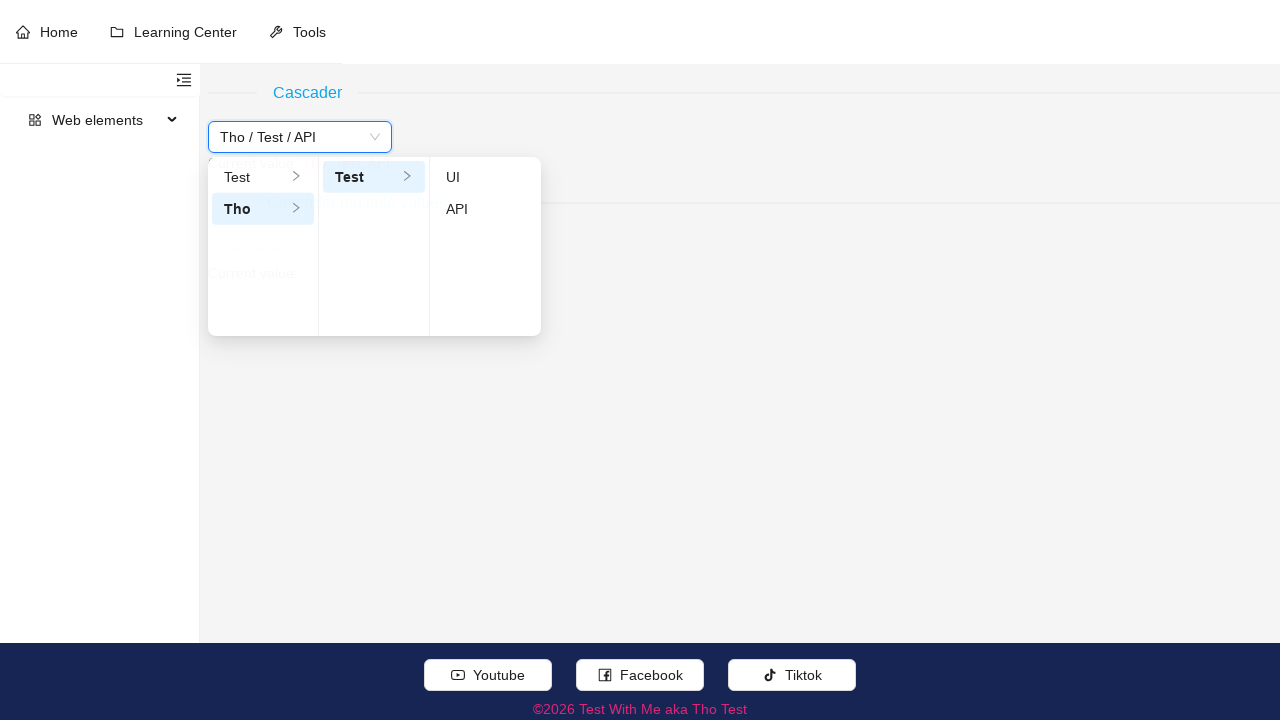

Verified selected cascader value is displayed as 'Current value: Tho, Test, API'
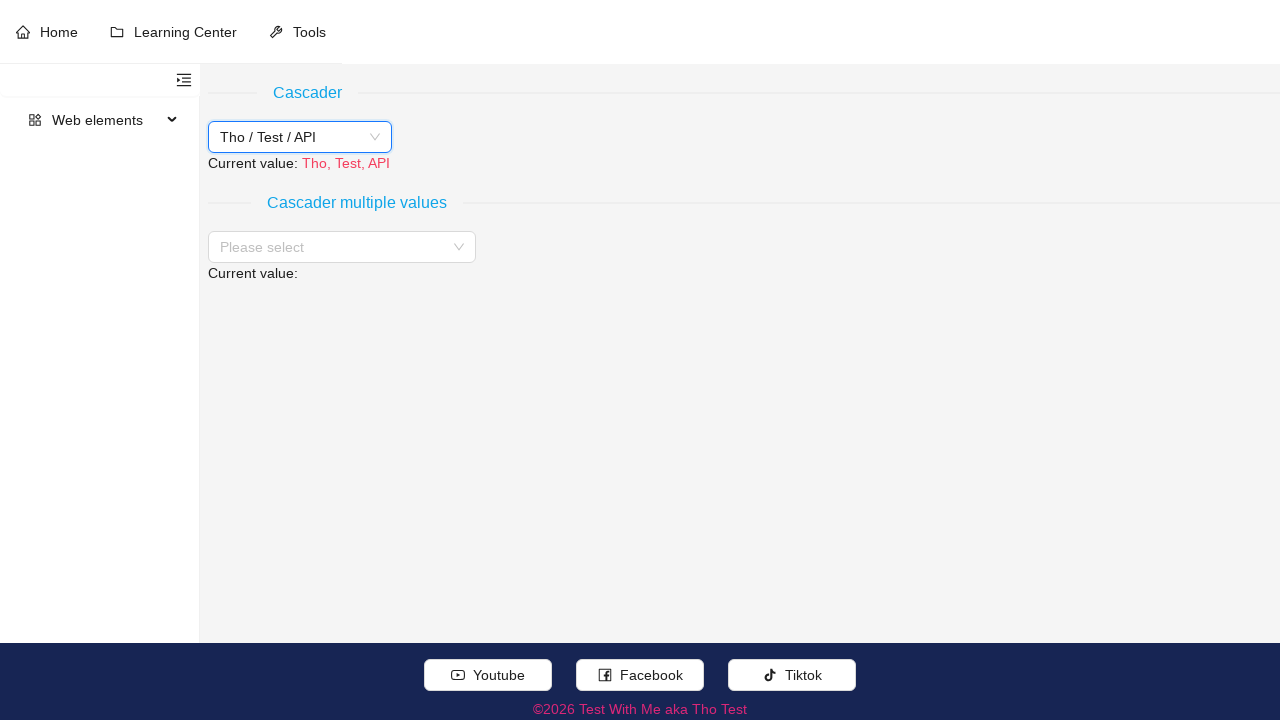

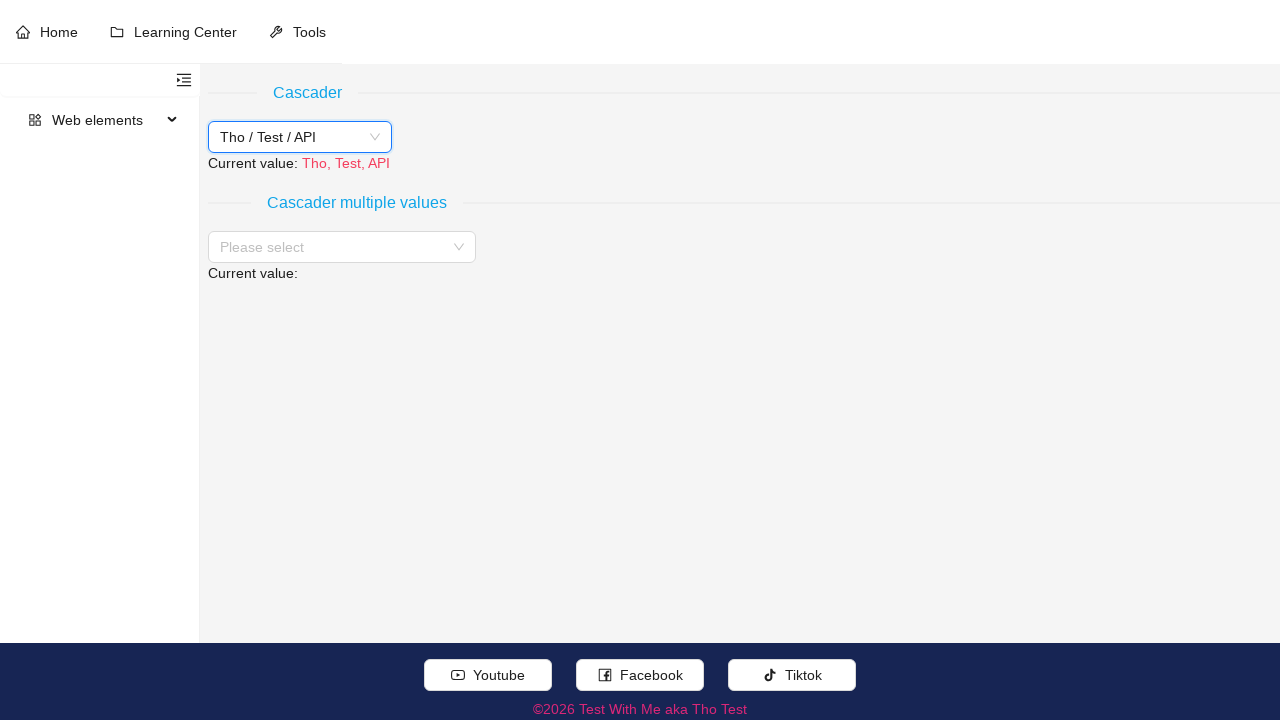